Searches for a specific dress product on ShopClues wholesale page and clicks on a search result

Starting URL: https://www.shopclues.com/wholesale.html

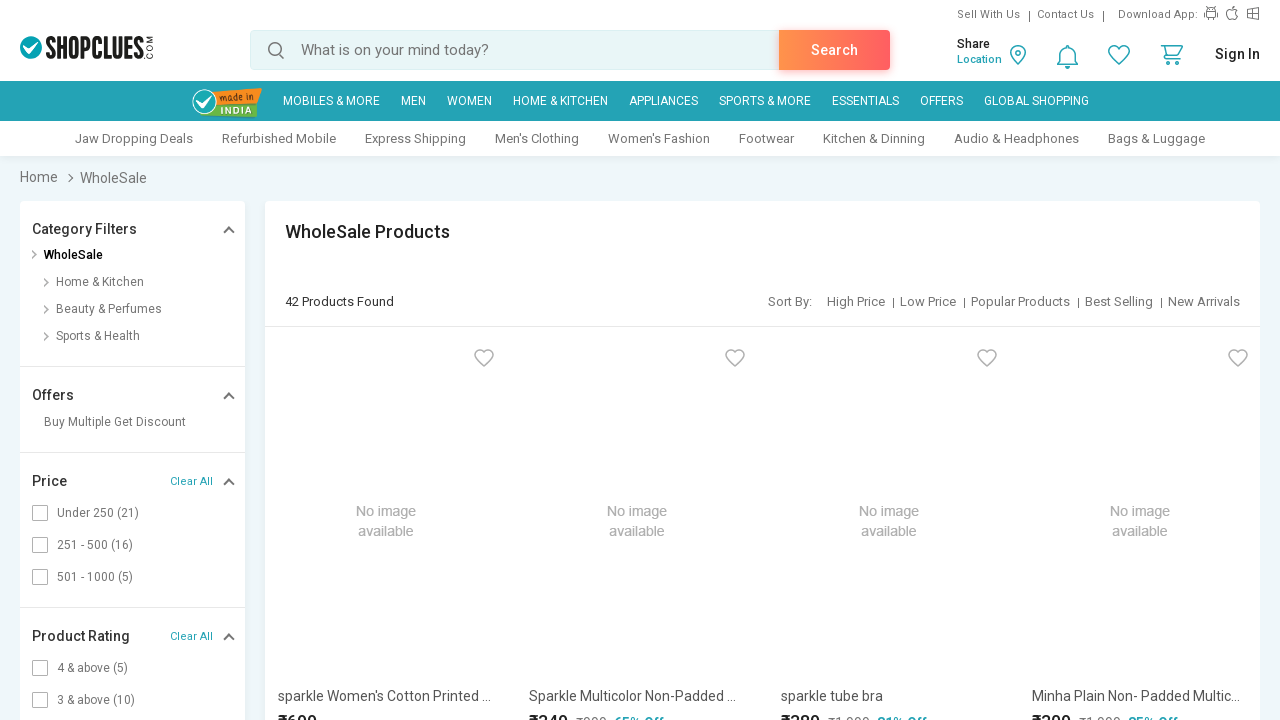

Filled search field with 'Vivient Women Black Plain Flair Georgette Short Dress' on #autocomplete
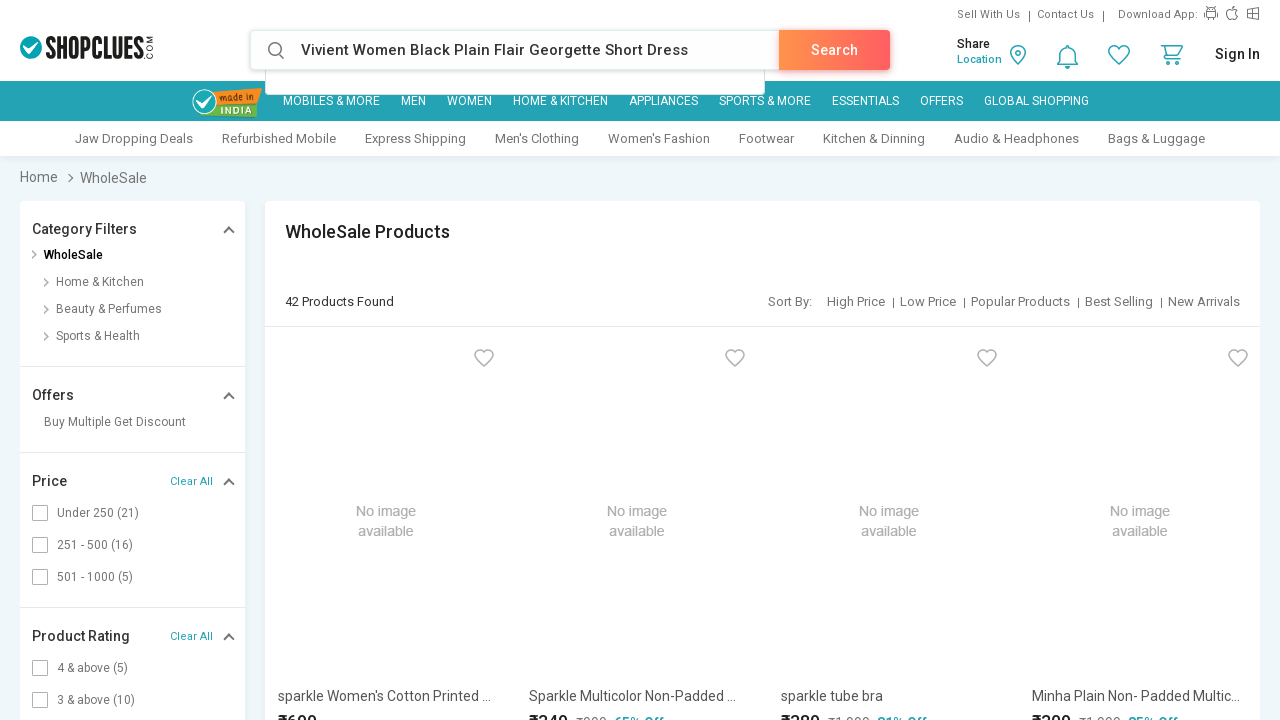

Clicked Search button to search for dress product at (834, 50) on a:text('Search')
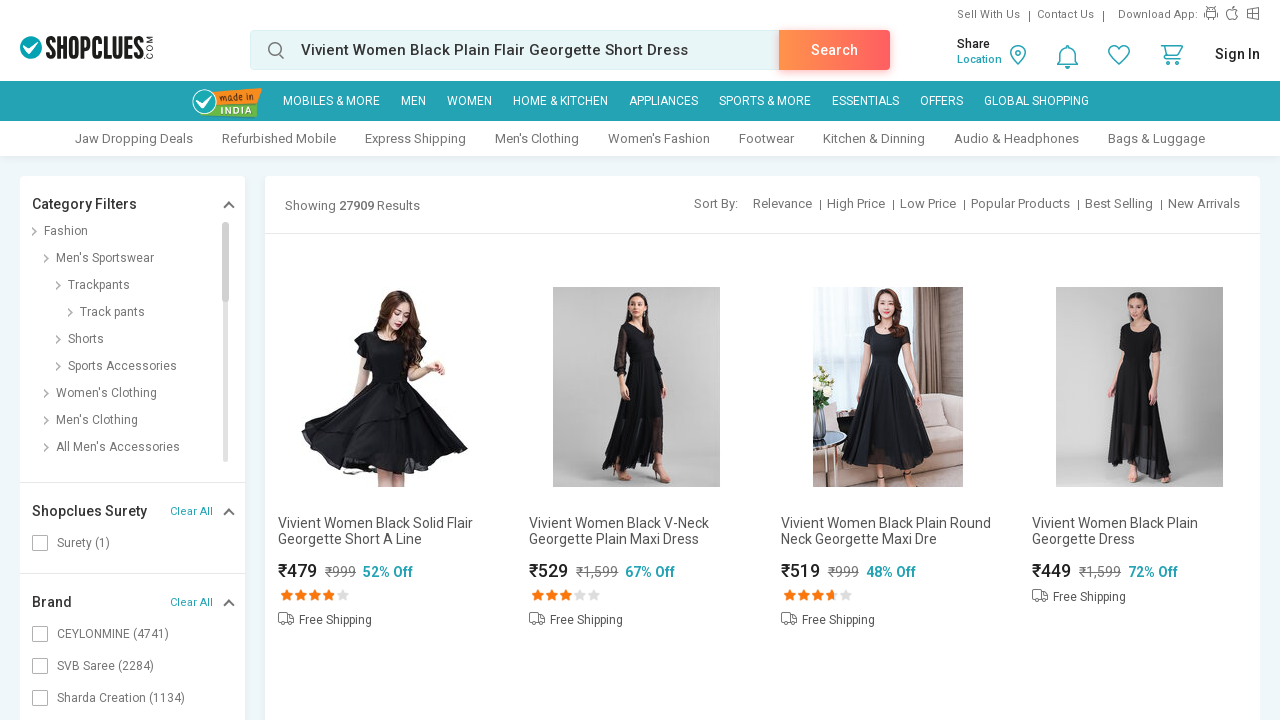

Waited for search results to load
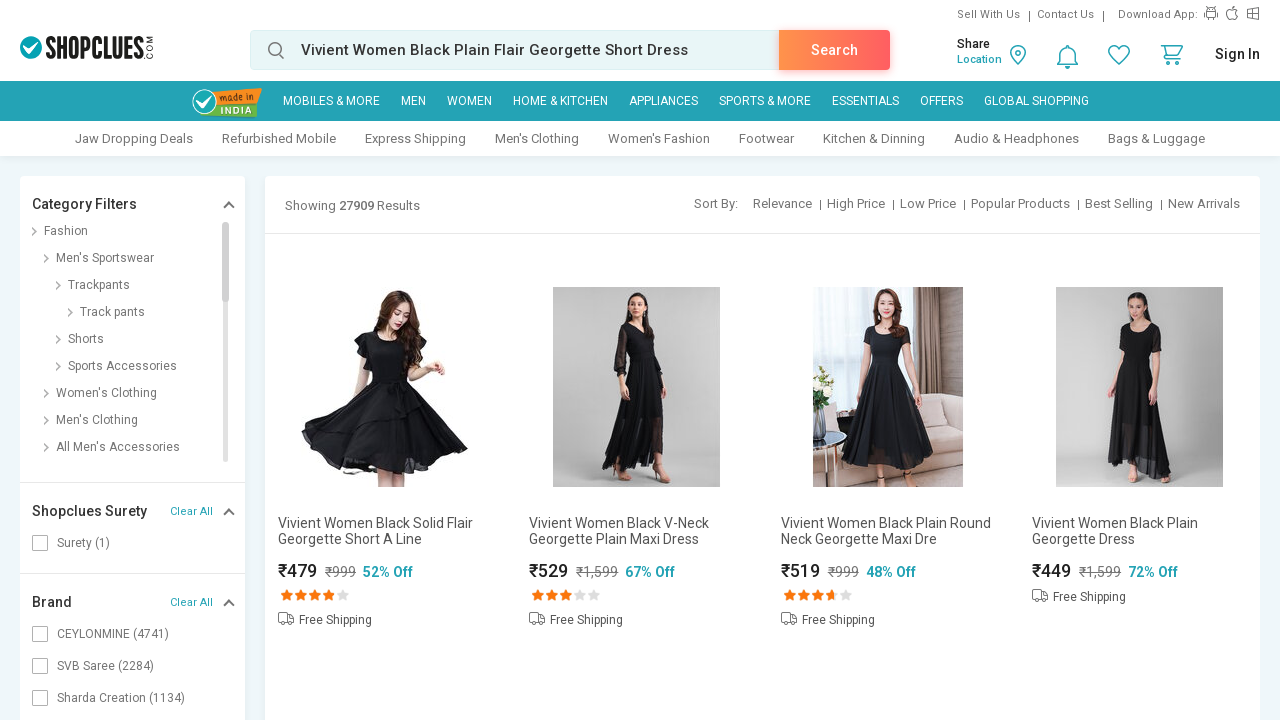

Clicked on the 5th product image in search results at (385, 620) on (//div[@class='img_section'])[5]
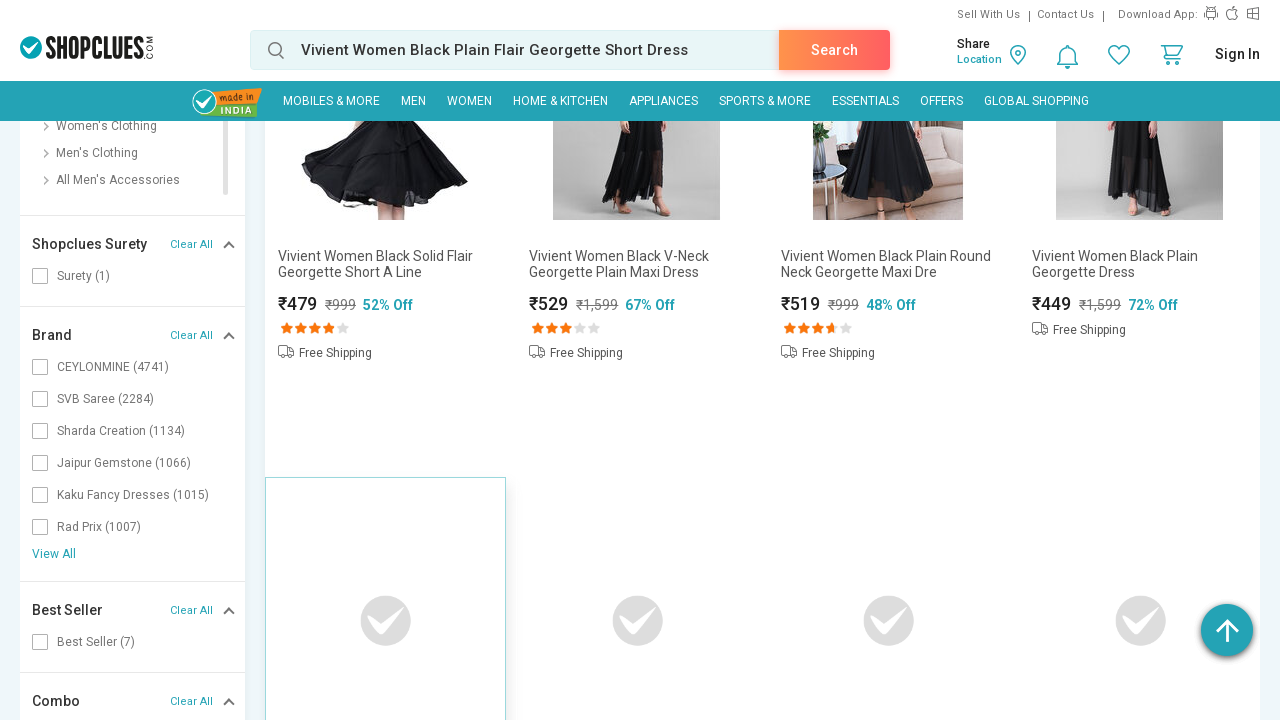

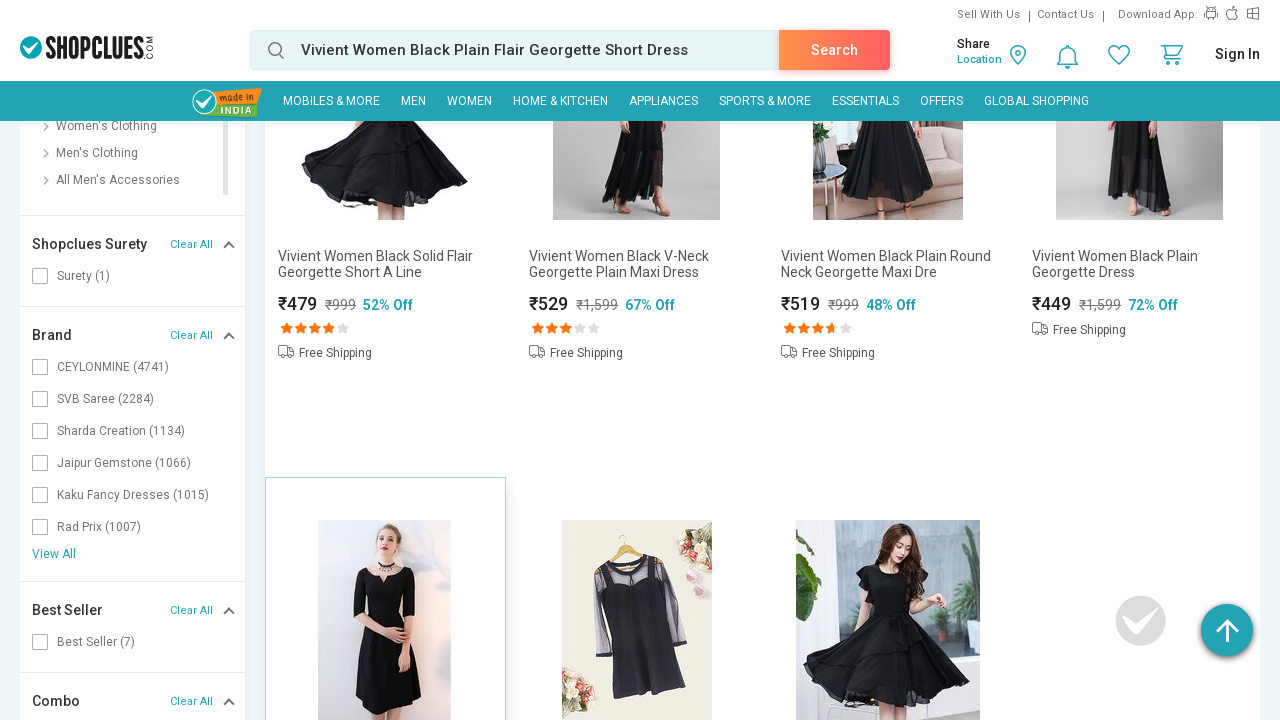